Scrolls to the Extensive Expertise section and verifies the heading and six service cards (Cloud Services, DevOps, IoT, AI/ML, Data Engineering, Mobile Application) display correct titles and descriptions.

Starting URL: https://www.benthonlabs.com/

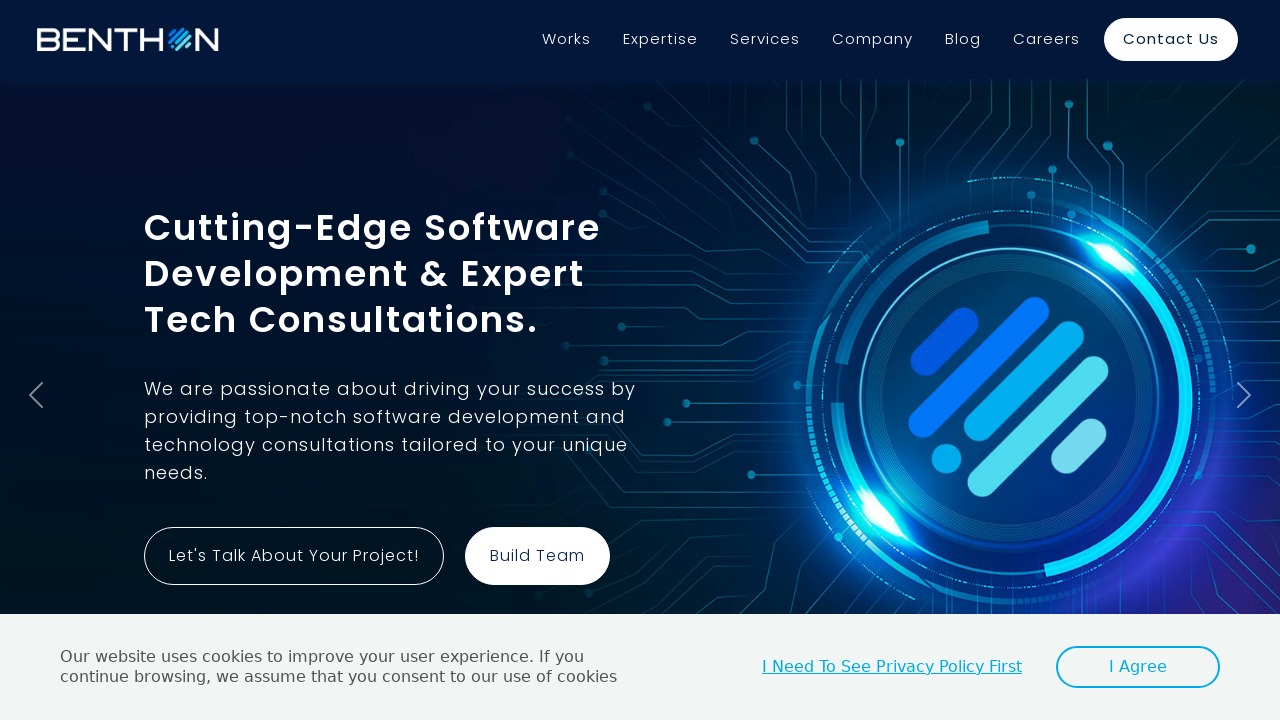

Scrolled to Extensive Expertise section heading
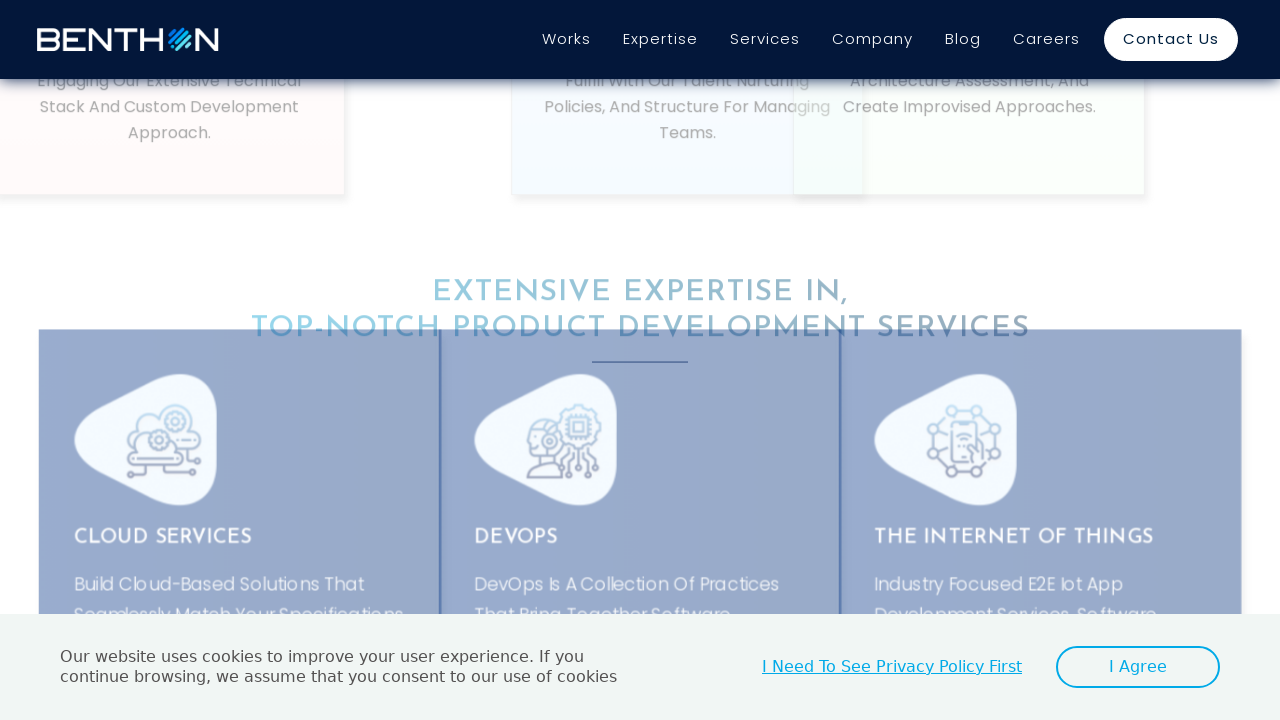

Extensive Expertise section heading is visible
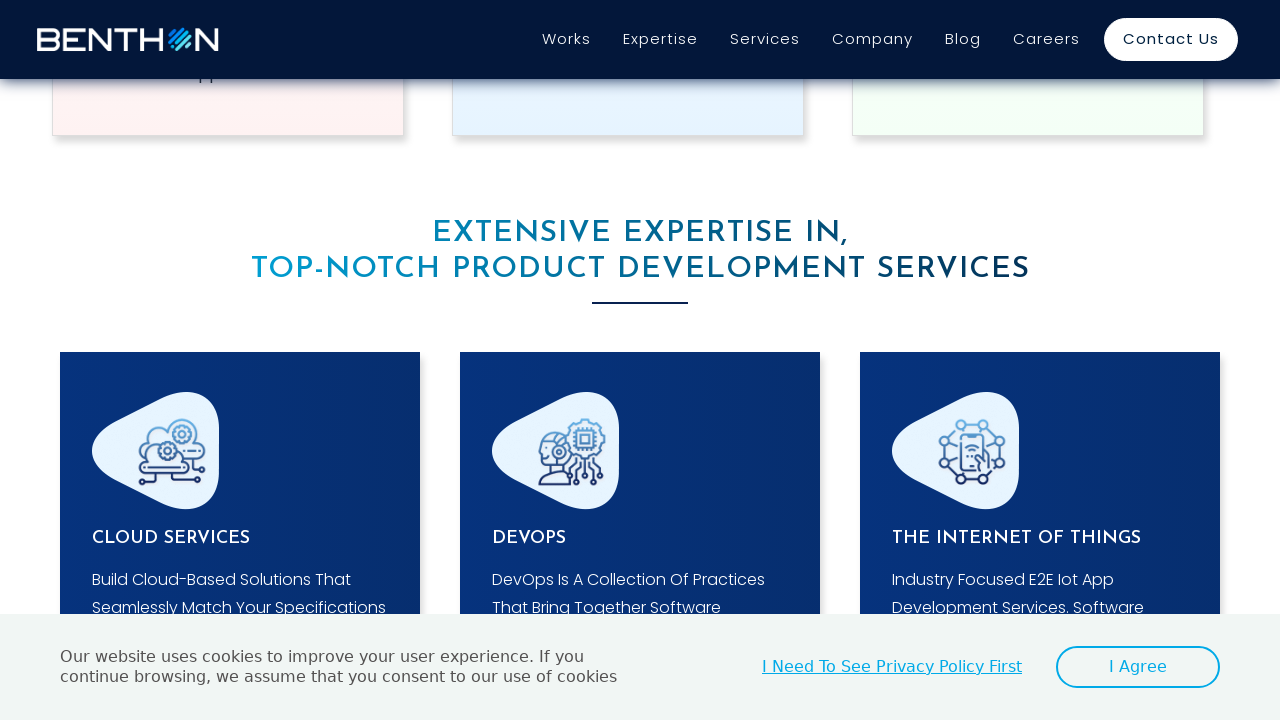

Cloud Services card title is visible
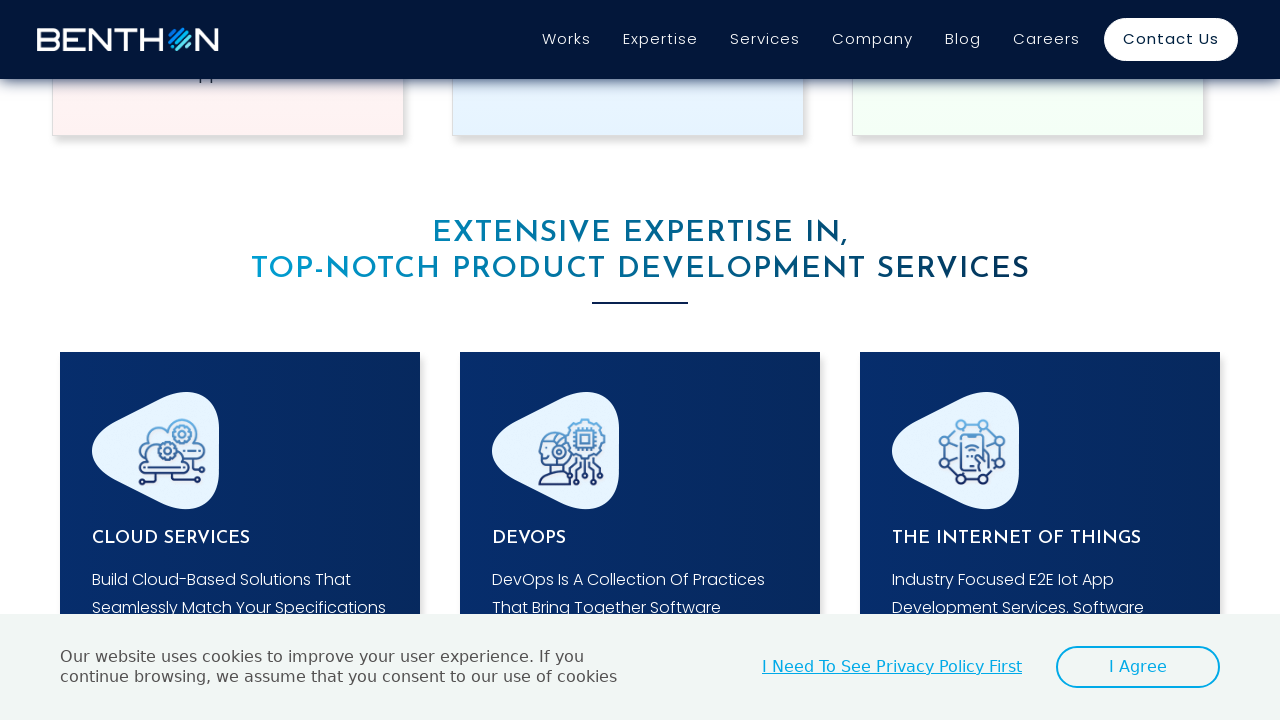

Cloud Services card description is visible
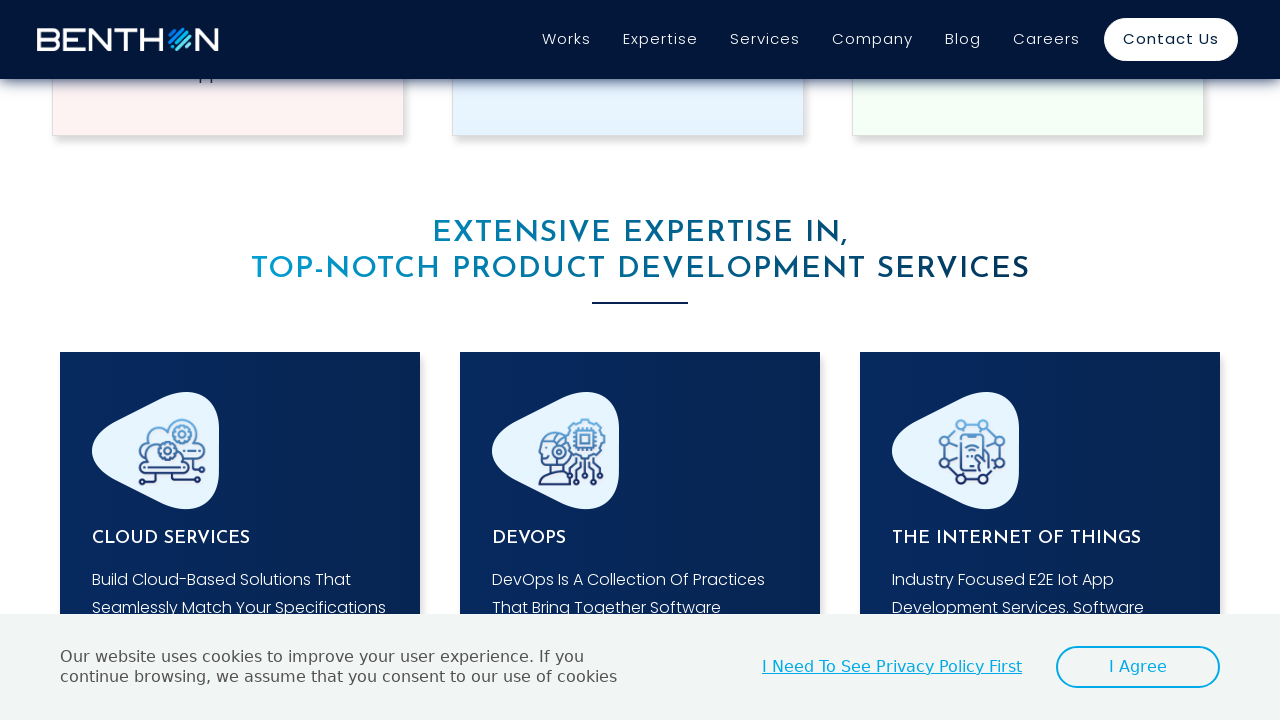

DevOps card title is visible
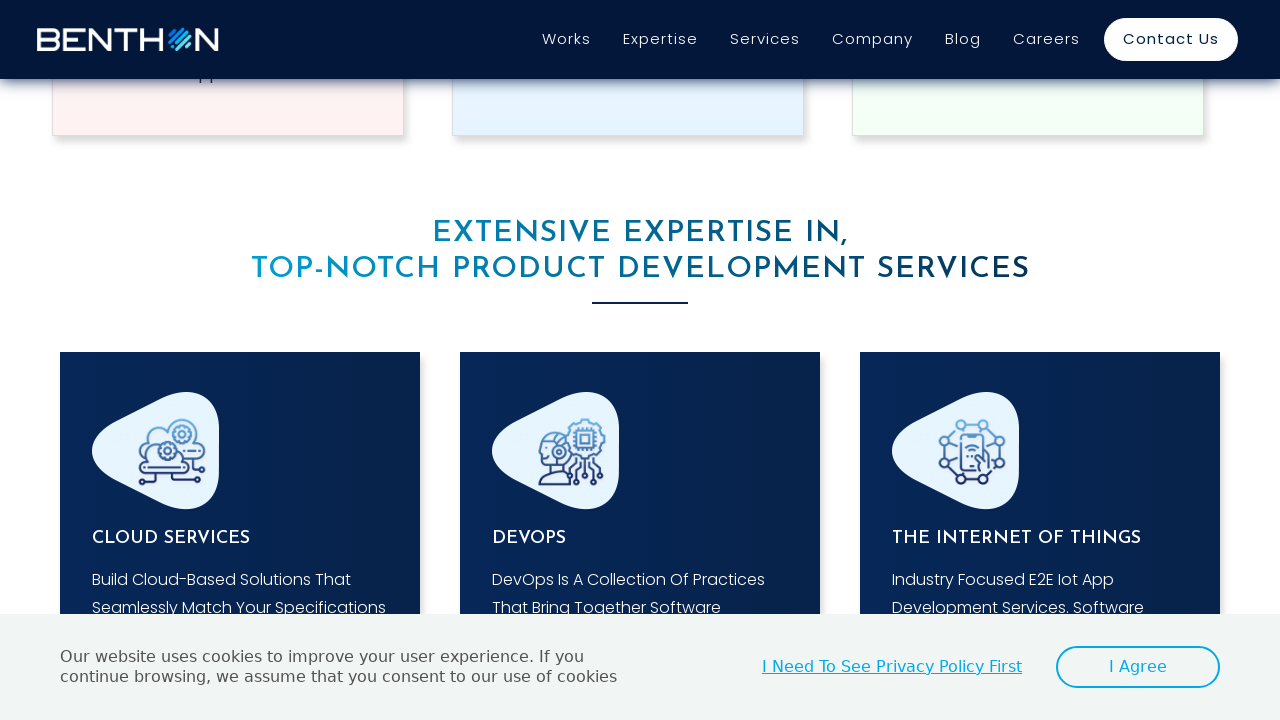

DevOps card description is visible
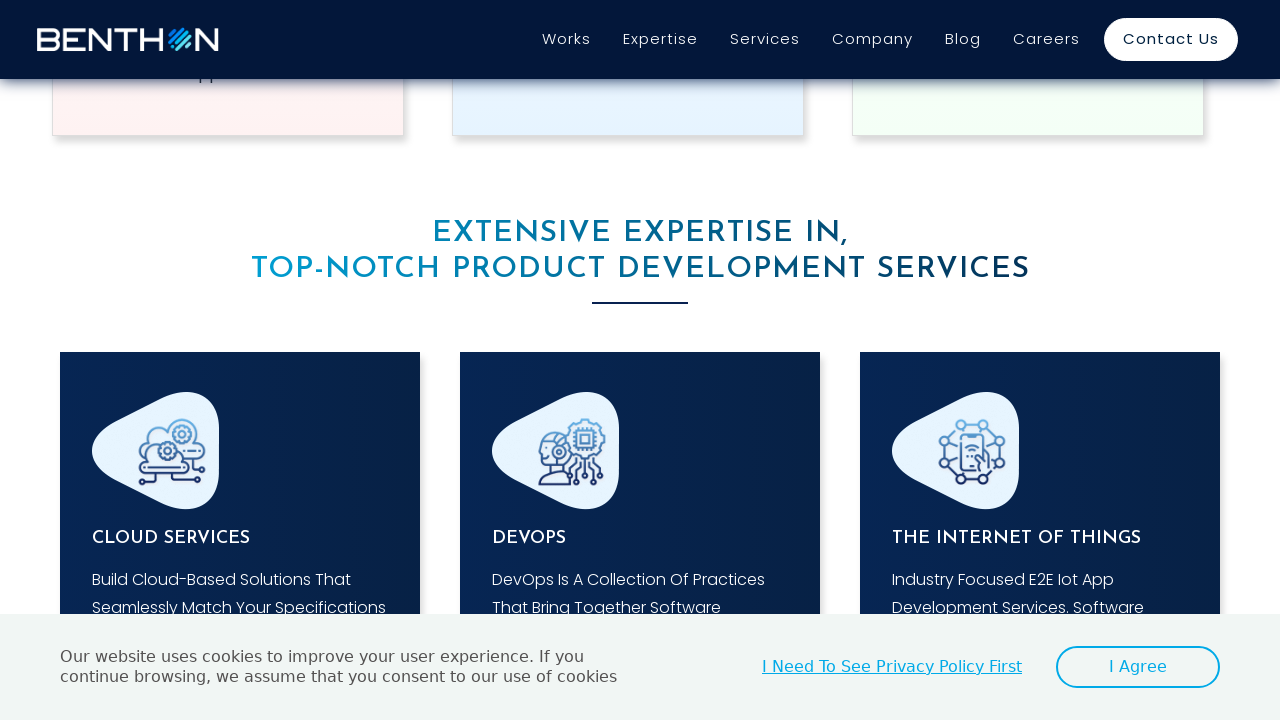

Internet of Things card title is visible
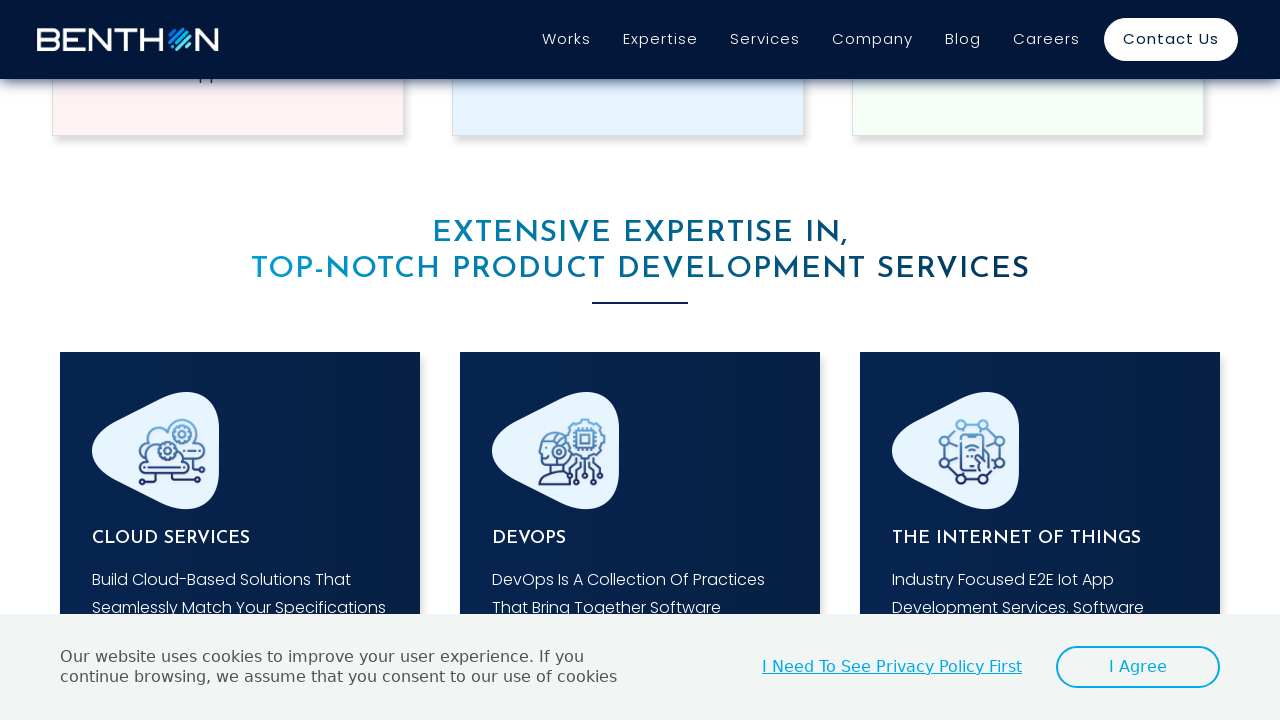

Internet of Things card description is visible
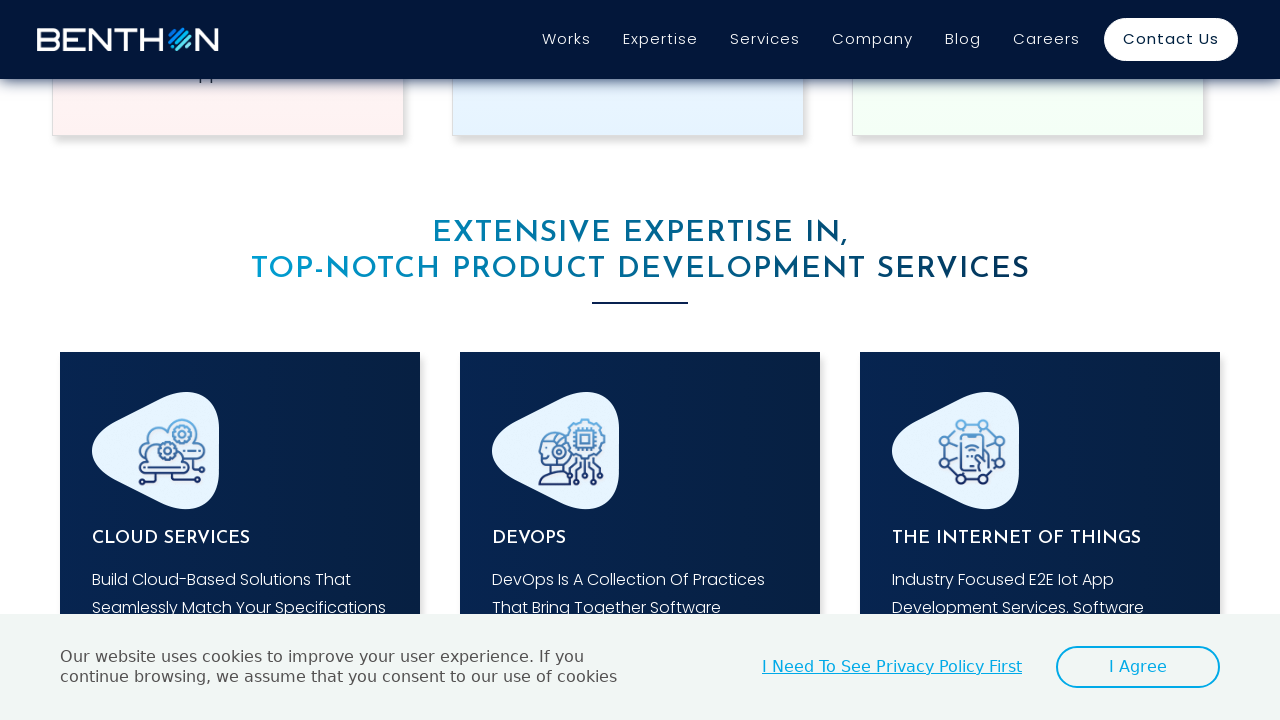

AI/ML card title is visible
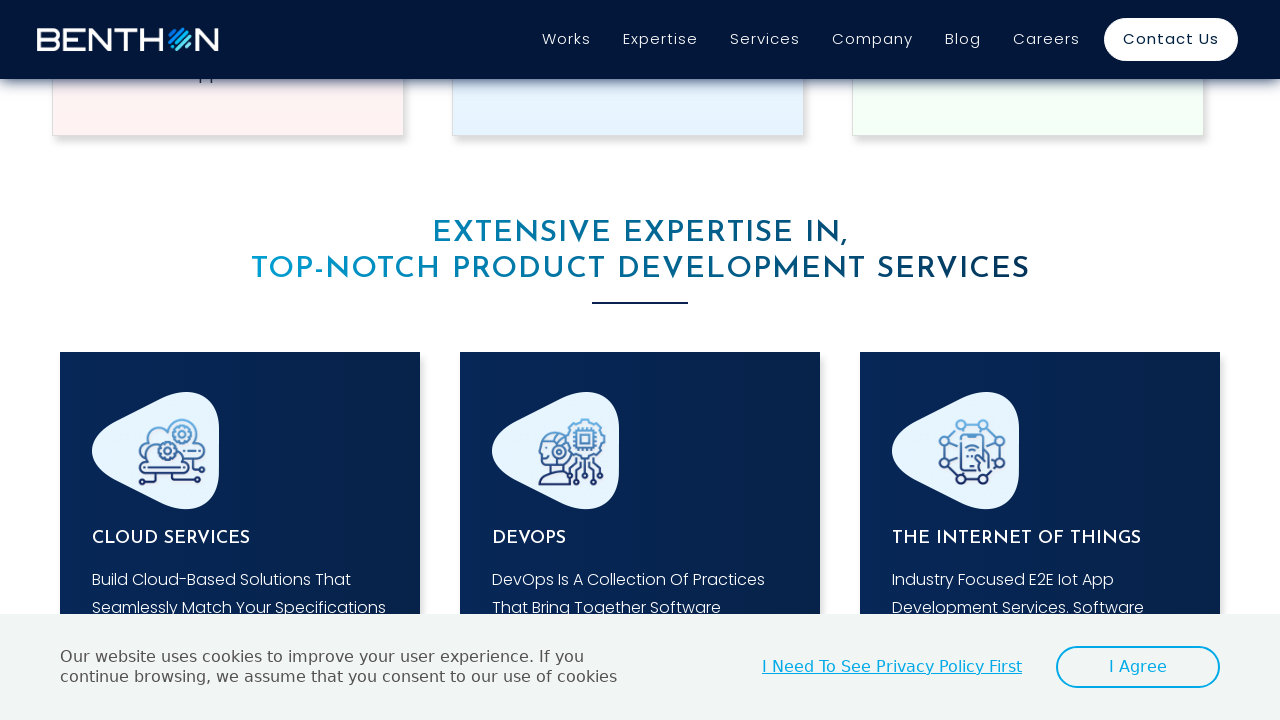

AI/ML card description is visible
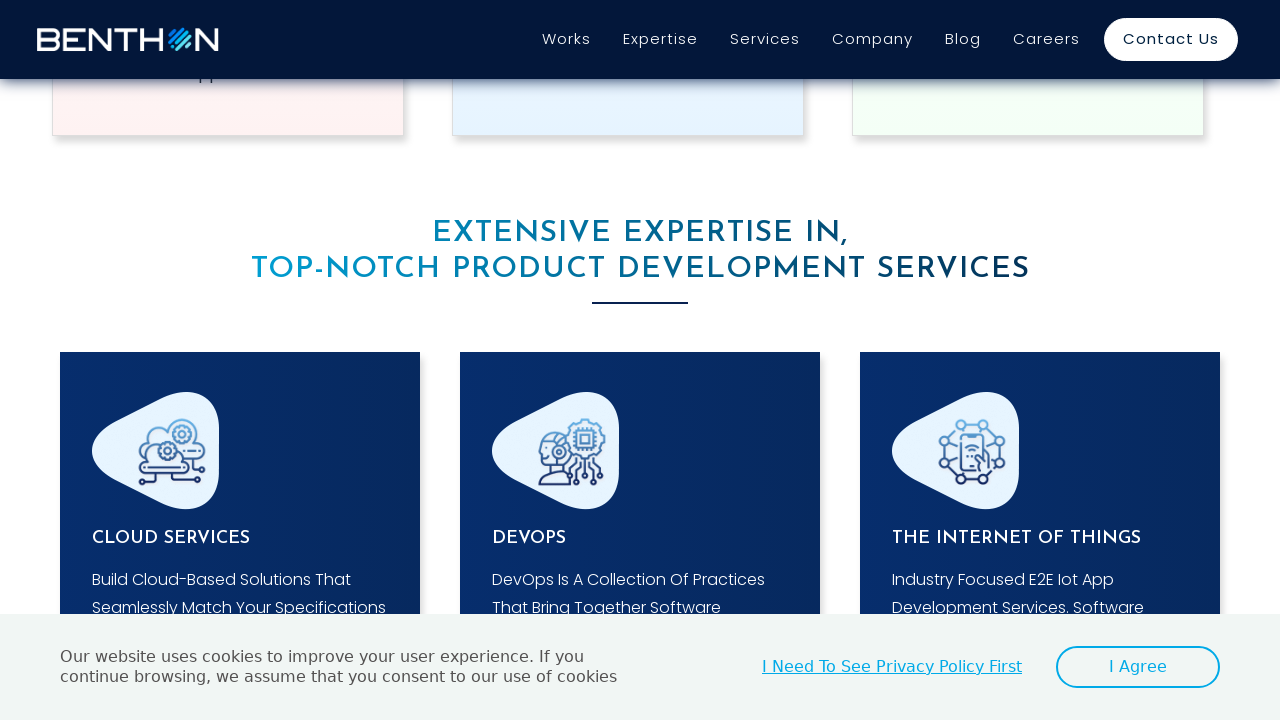

Data Engineering card title is visible
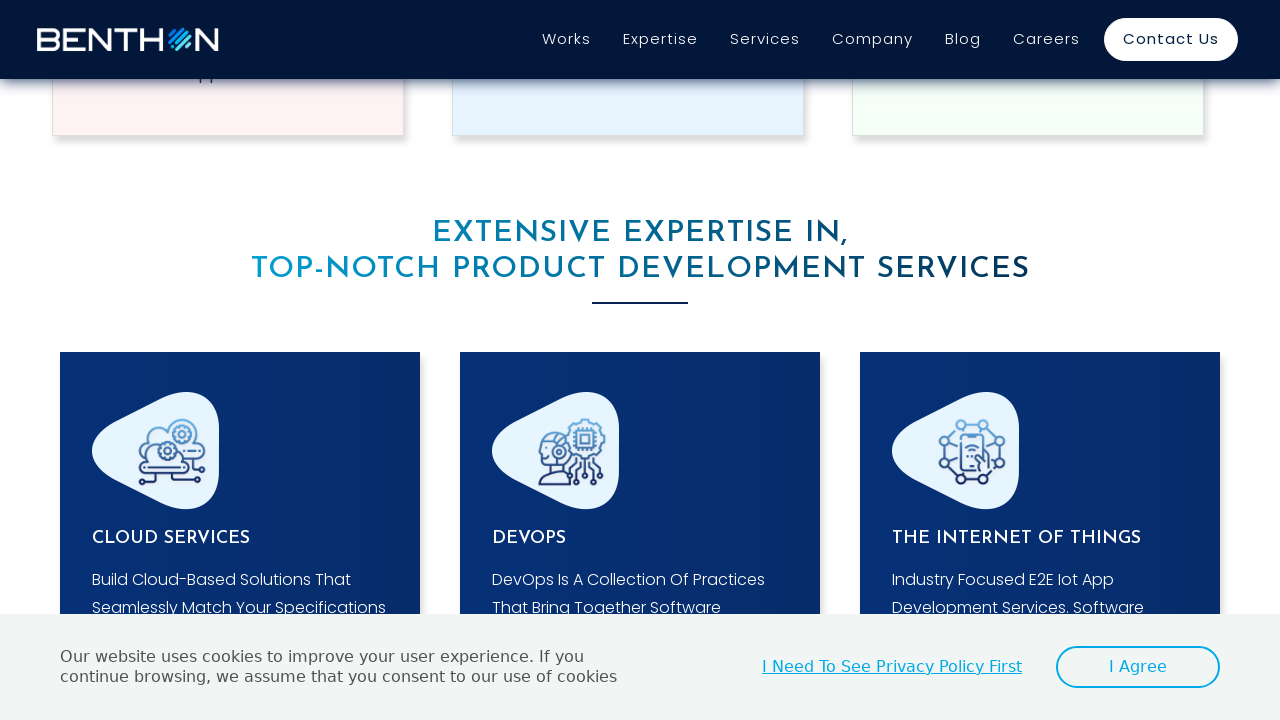

Data Engineering card description is visible
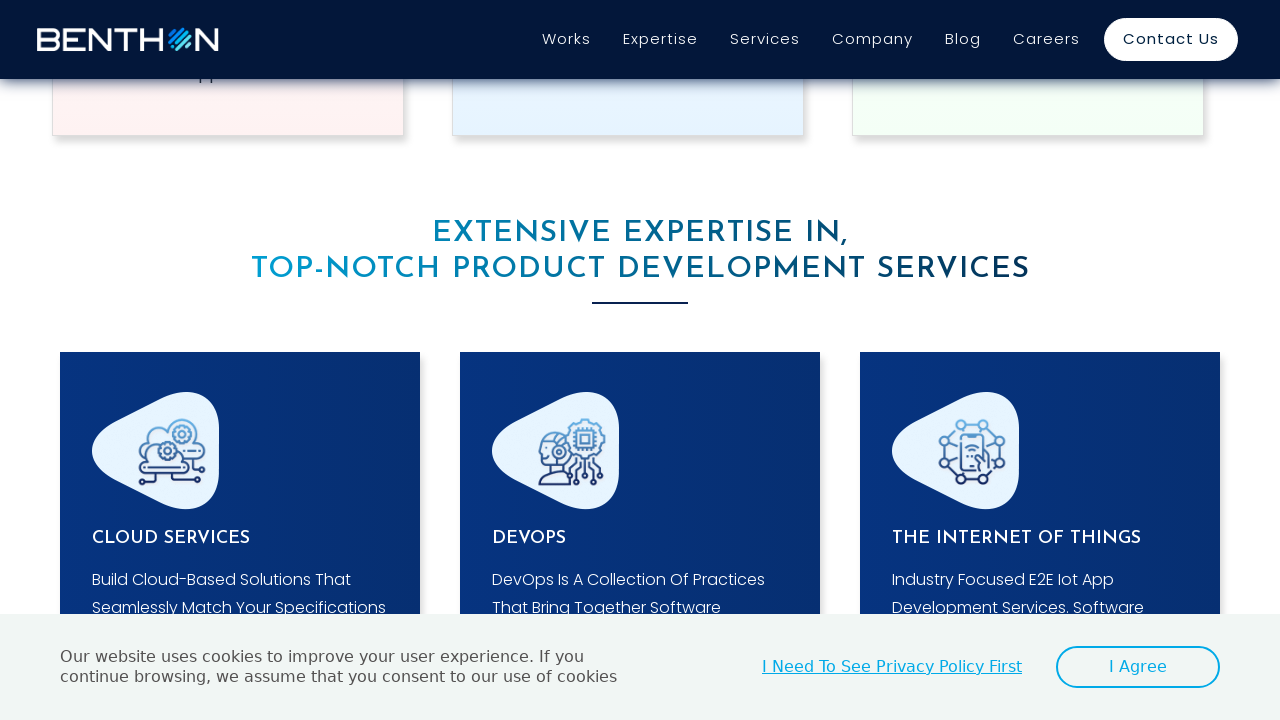

Mobile Application card title is visible
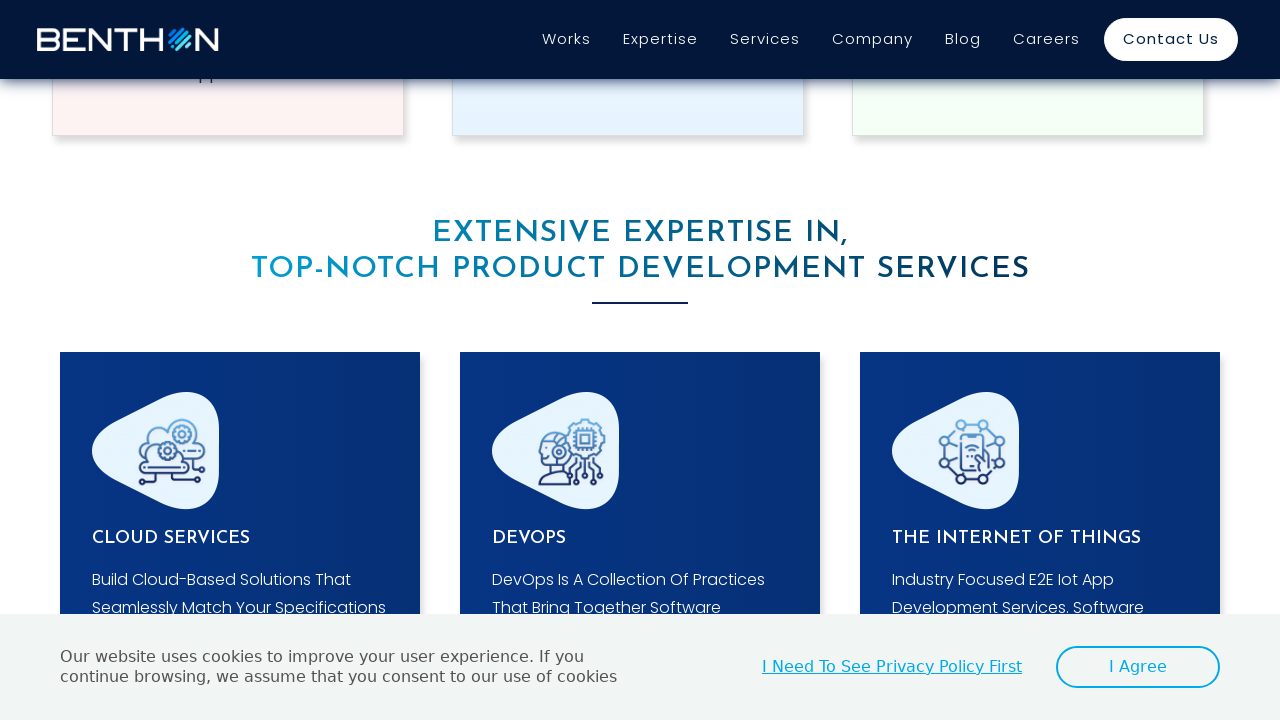

Mobile Application card description is visible
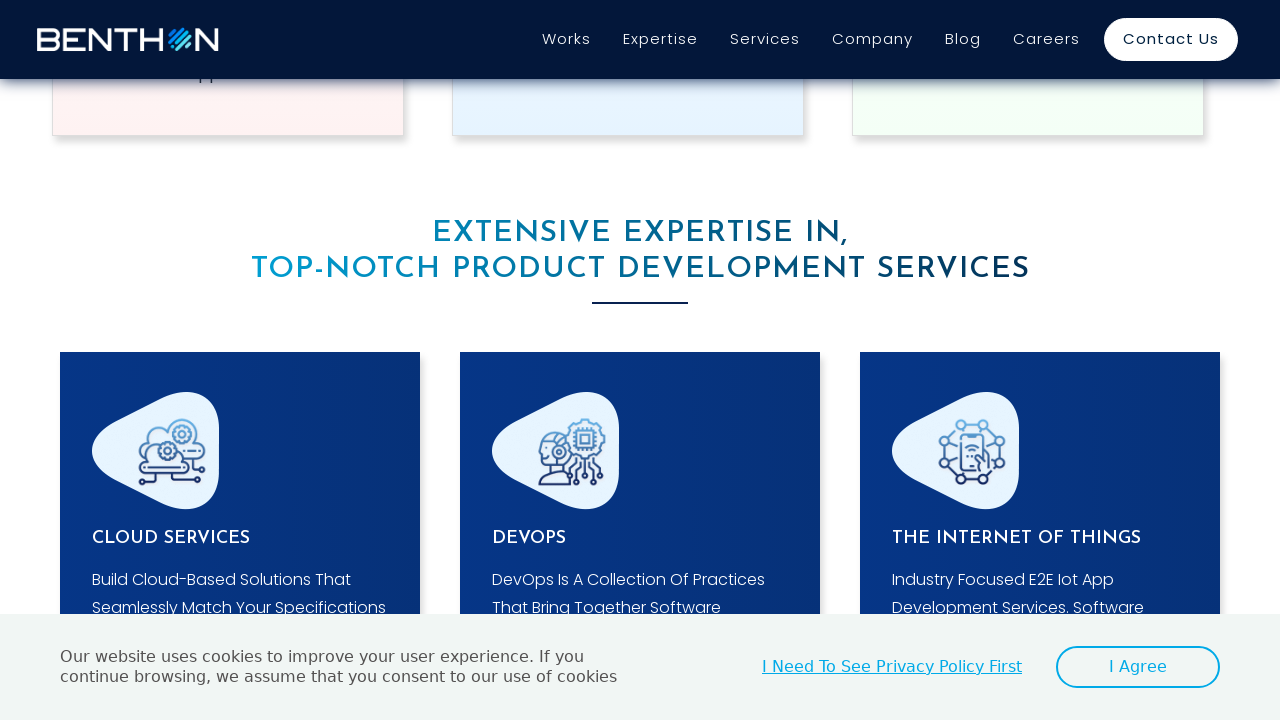

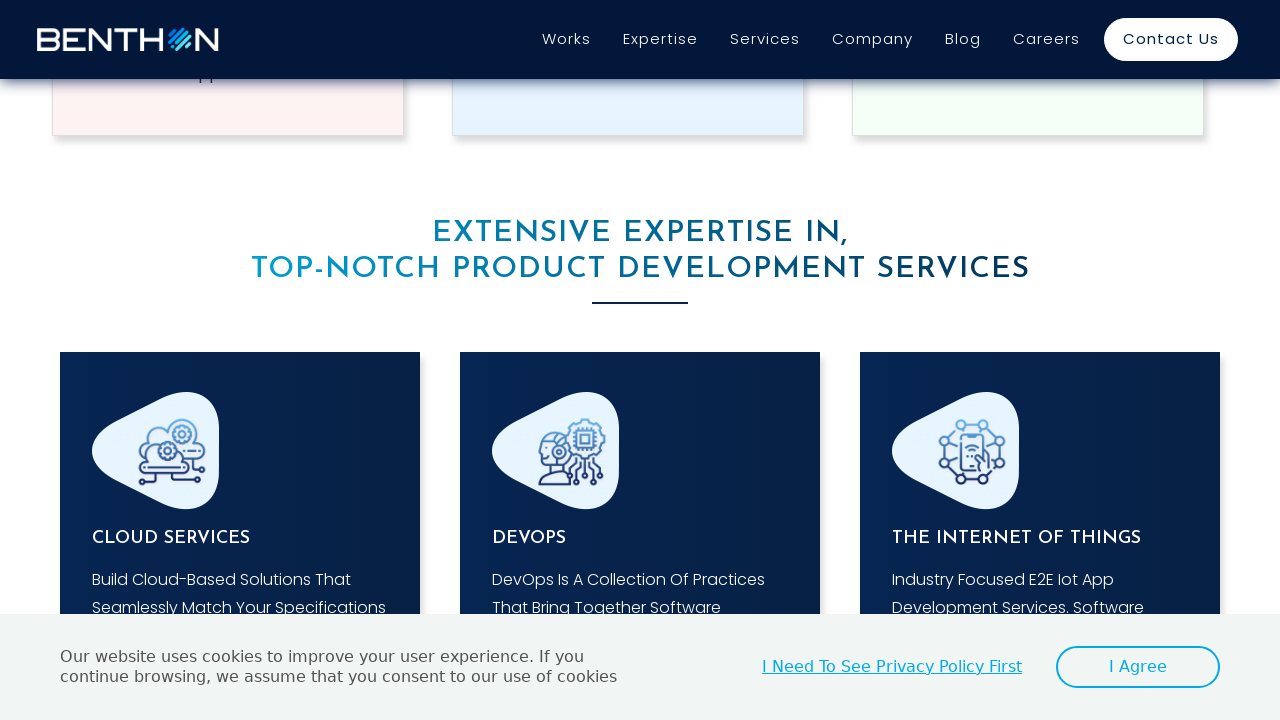